Navigates through Bitcoin blockchain explorer by clicking on transaction and address links to validate the number of transactions displayed

Starting URL: https://blockstream.info/block/000000000000000000076c036ff5119e5a5a74df77abf64203473364509f7732

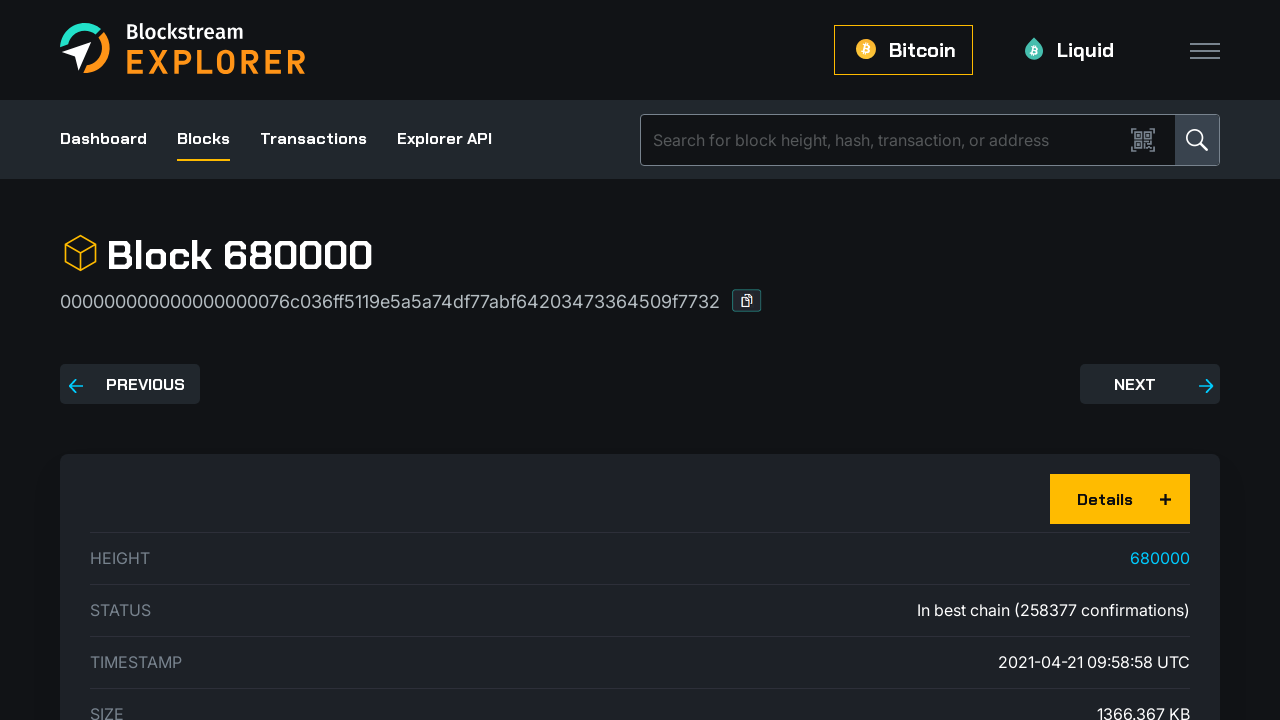

Clicked on transaction hash link at (387, 360) on a:has-text('6587550e410fa1815cf180decc03ef84dcddd19478a081097bd2090c5e85b4b6')
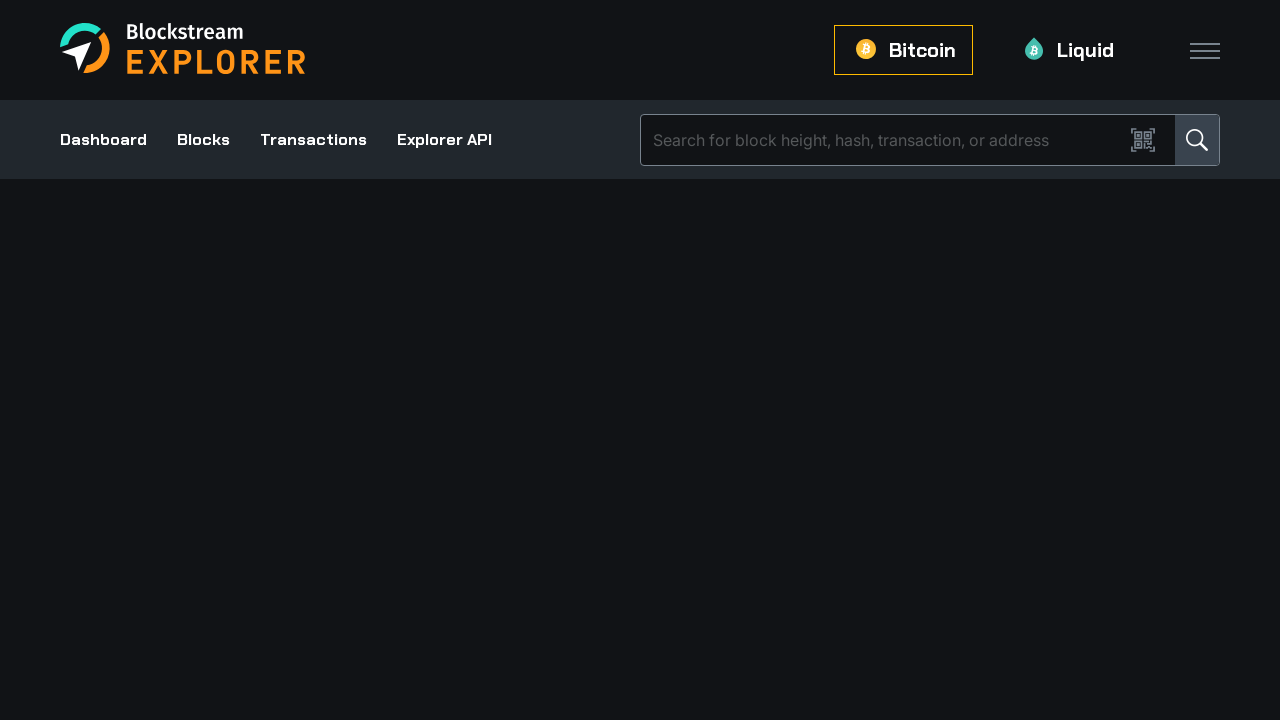

Waited for page to reach network idle state
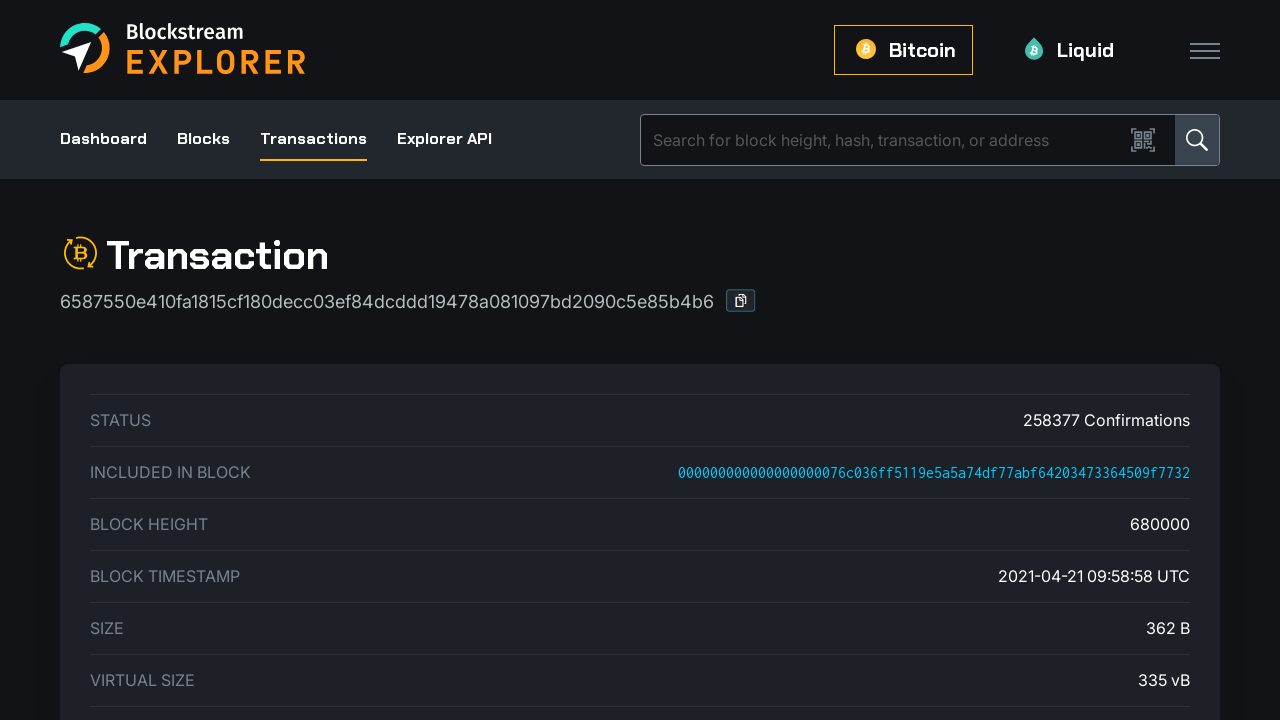

Clicked on address link at (838, 360) on a:has-text('1PQwtwajfHWyAkedss5utwBvULqbGocRpu')
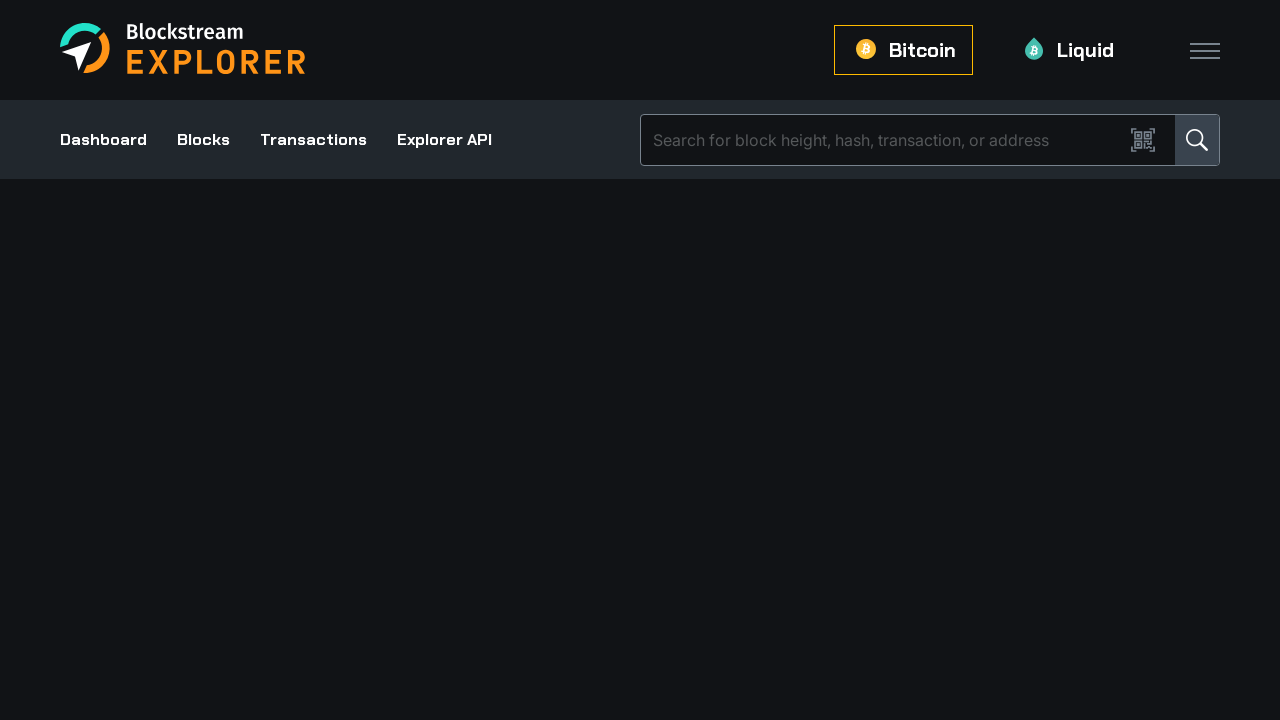

Waited for transaction boxes to load
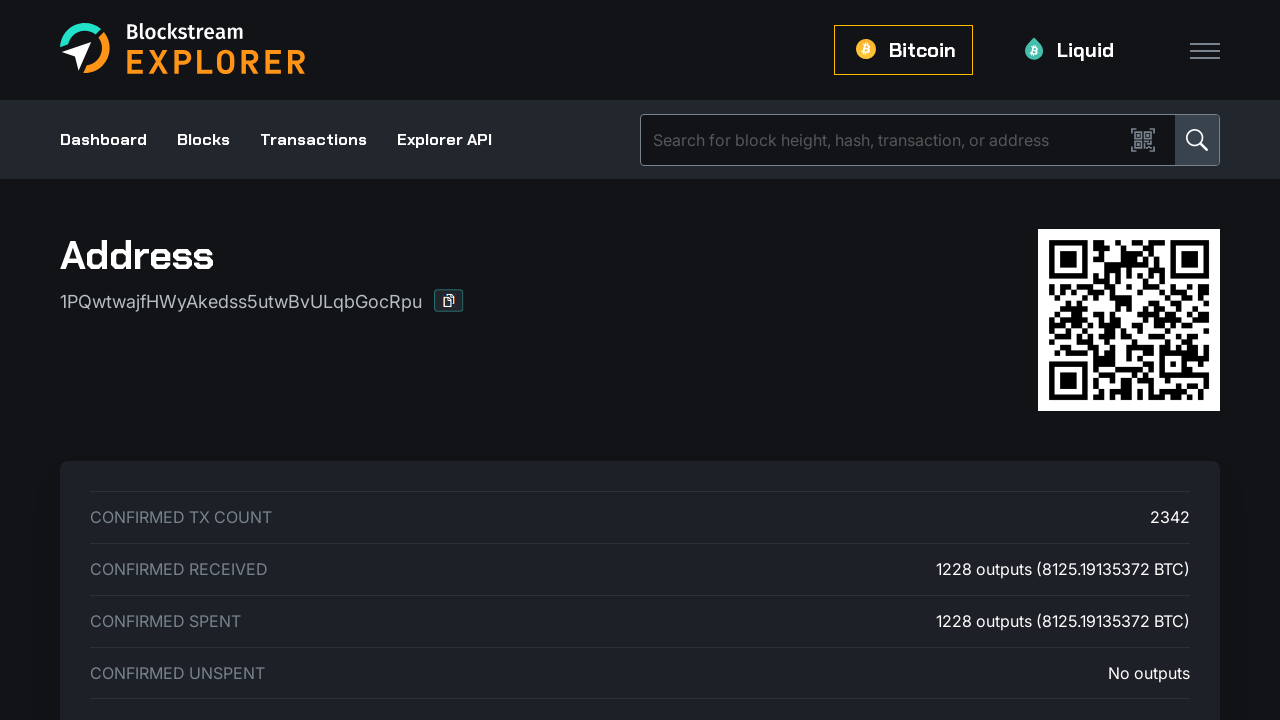

Retrieved all transaction box elements
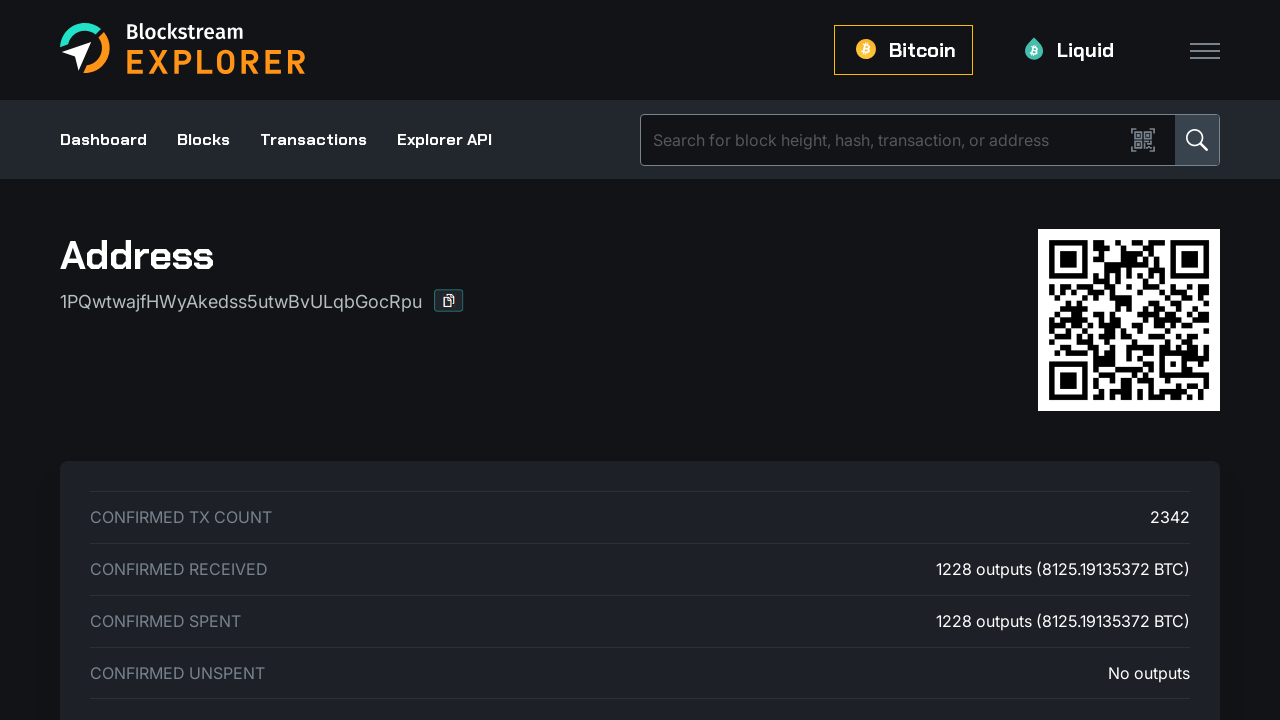

Validated that exactly 25 transactions are displayed
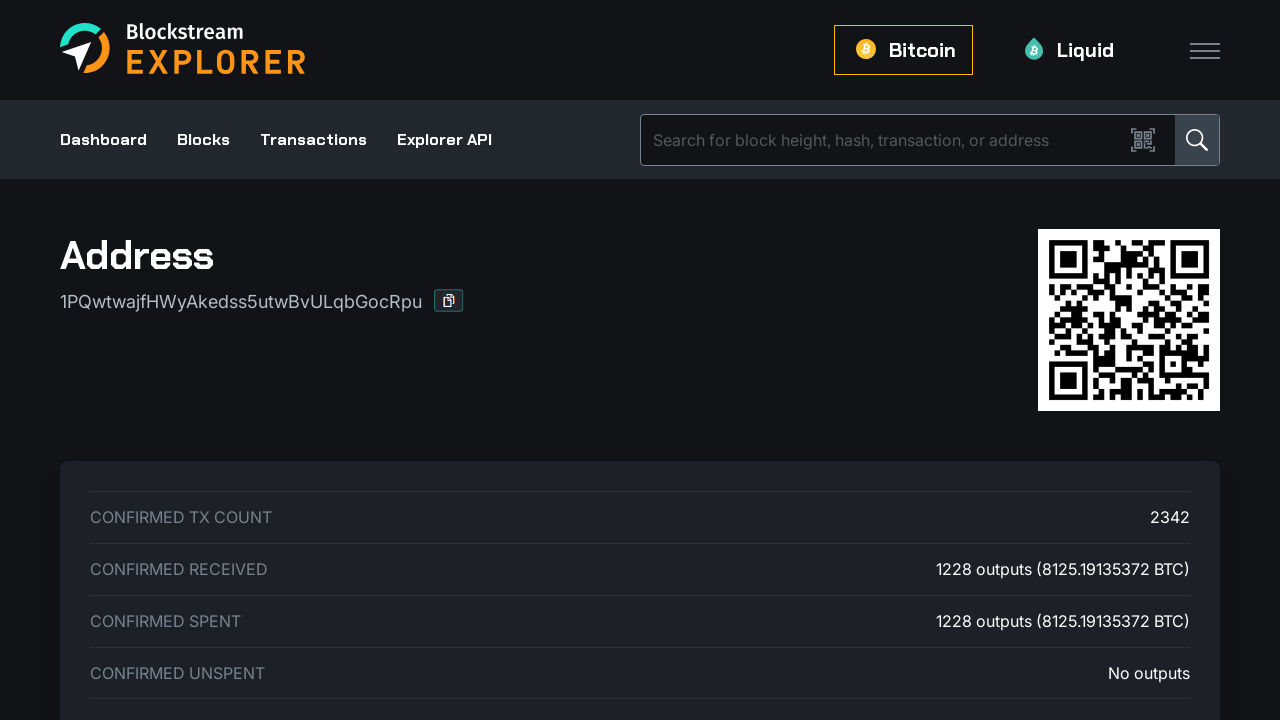

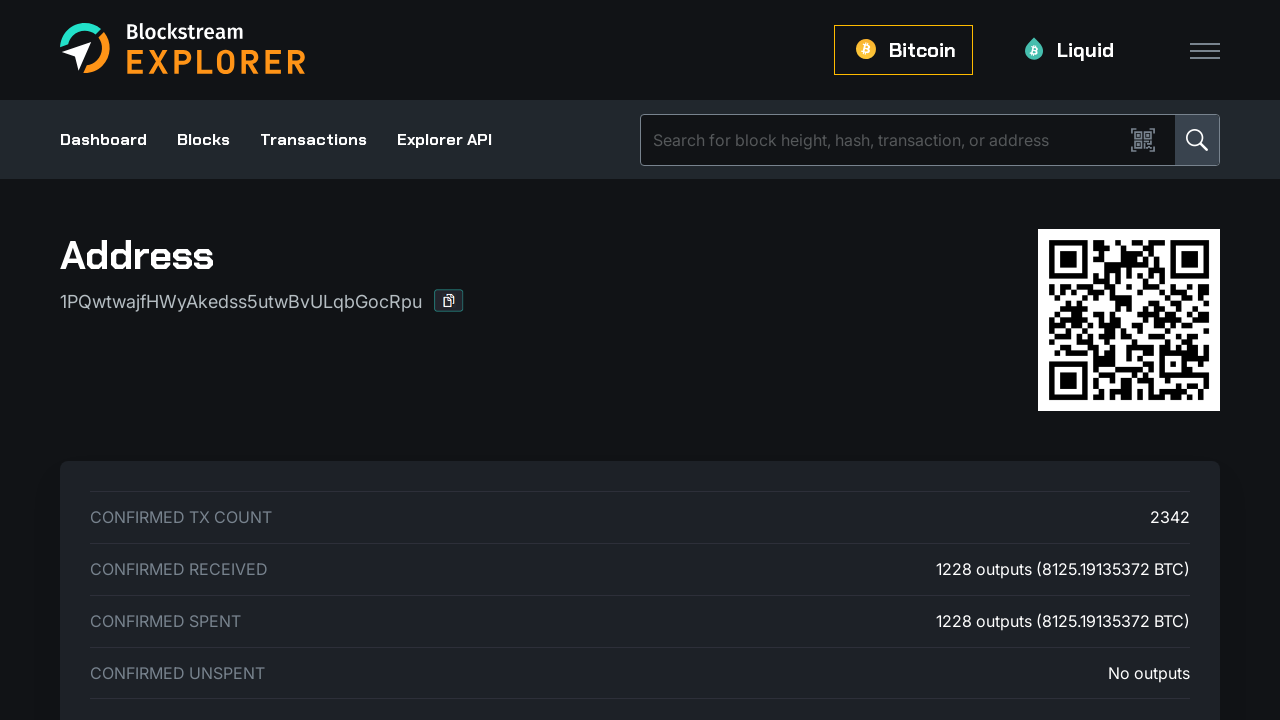